Tests the disabled input functionality by clicking a button to enable an input field, entering text, and verifying the status message updates correctly.

Starting URL: http://uitestingplayground.com/disabledinput

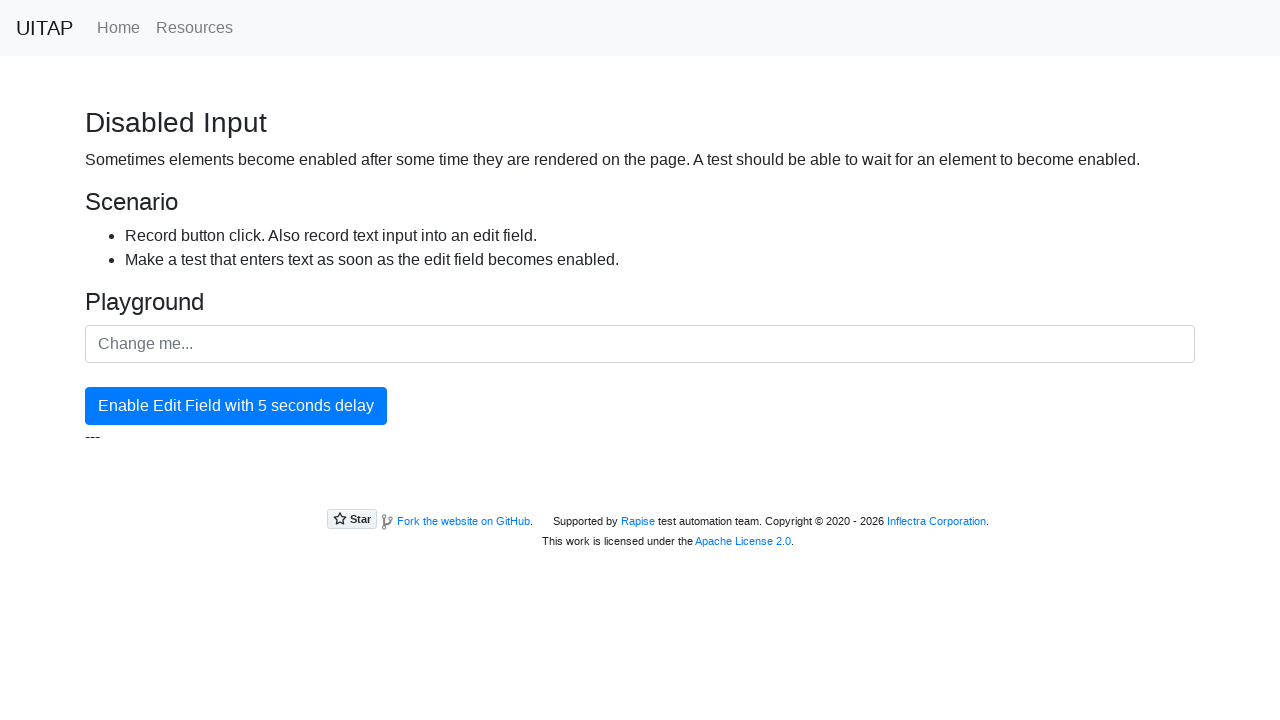

Clicked enable button to enable the input field at (236, 406) on #enableButton
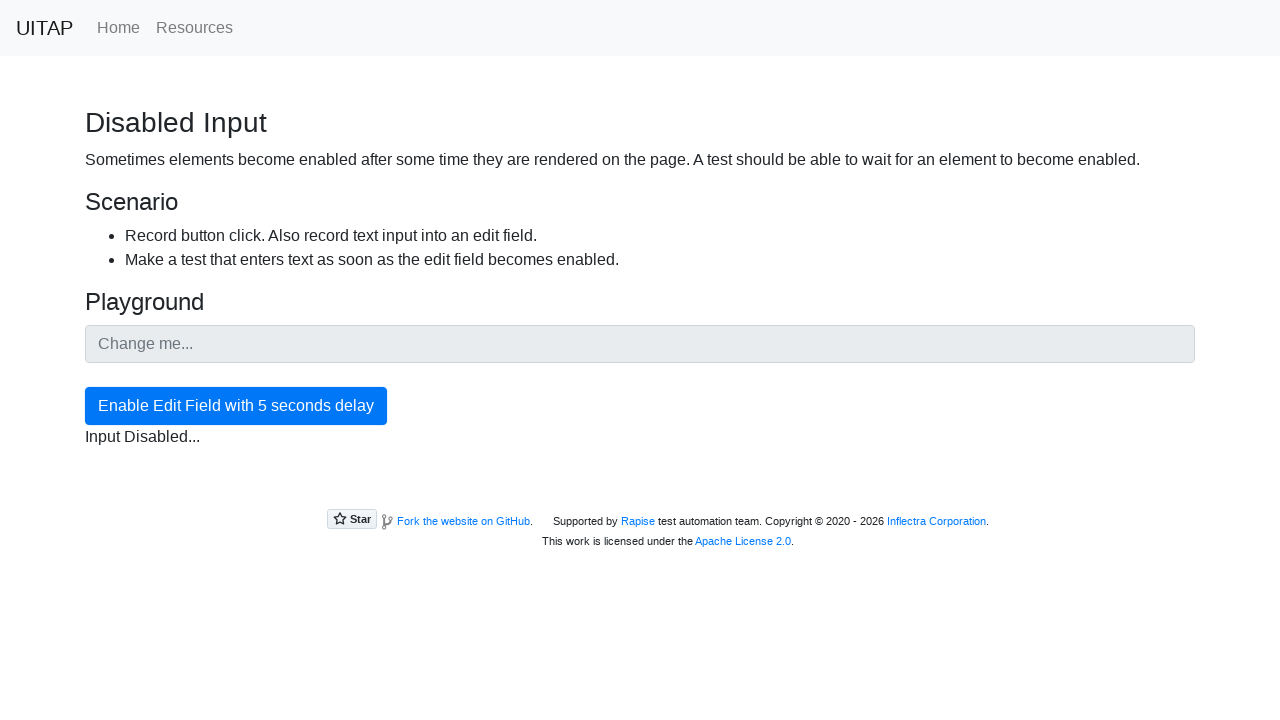

Status updated to show input is enabled
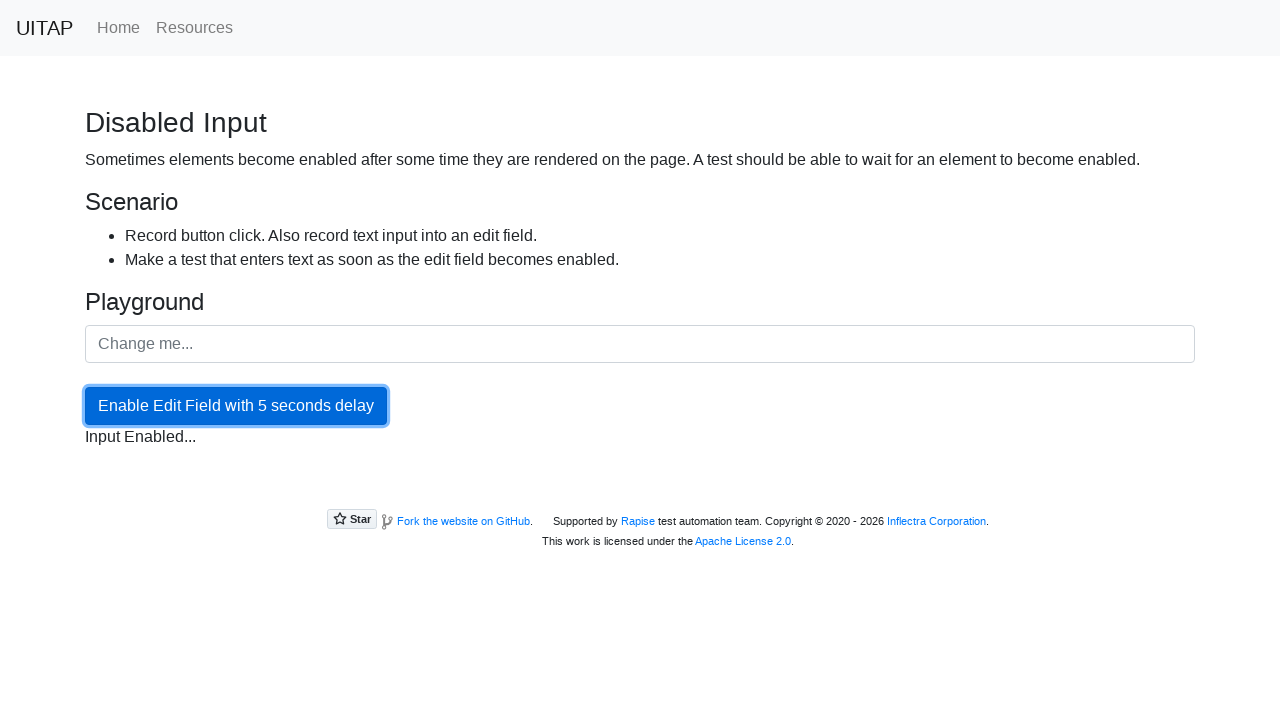

Entered text into the enabled input field on #inputField
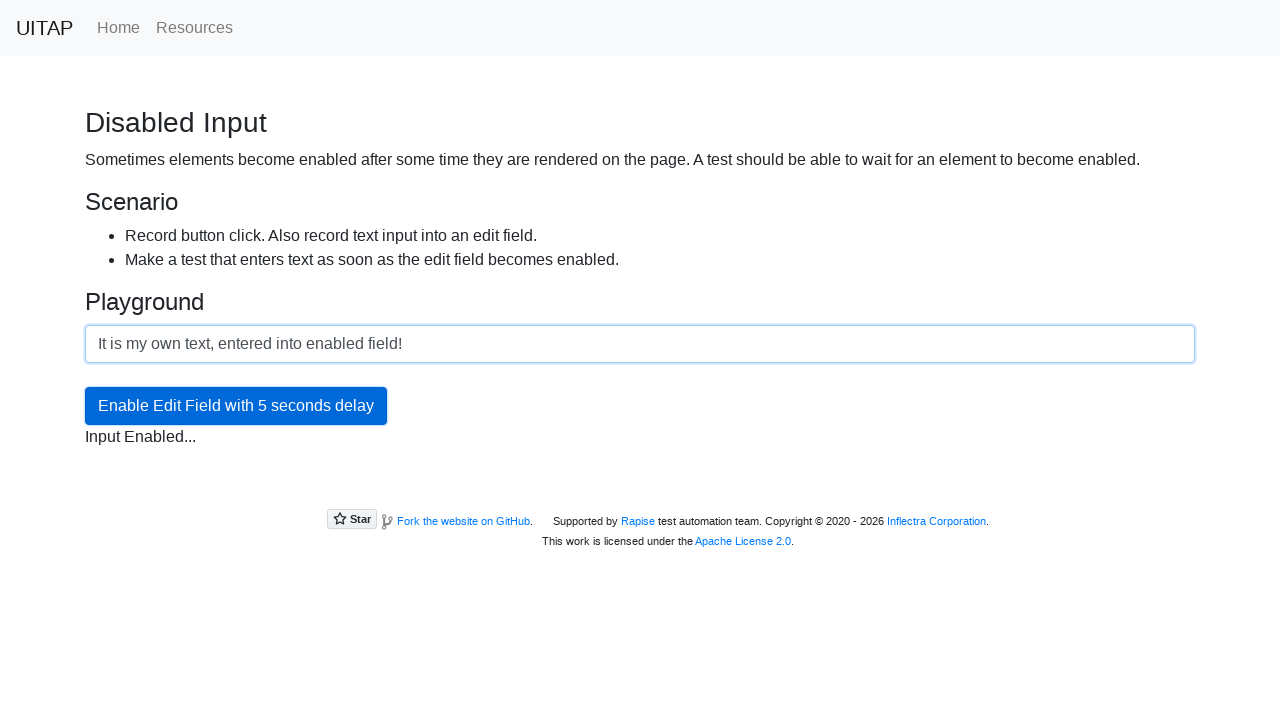

Clicked status element to trigger update at (640, 437) on #opstatus
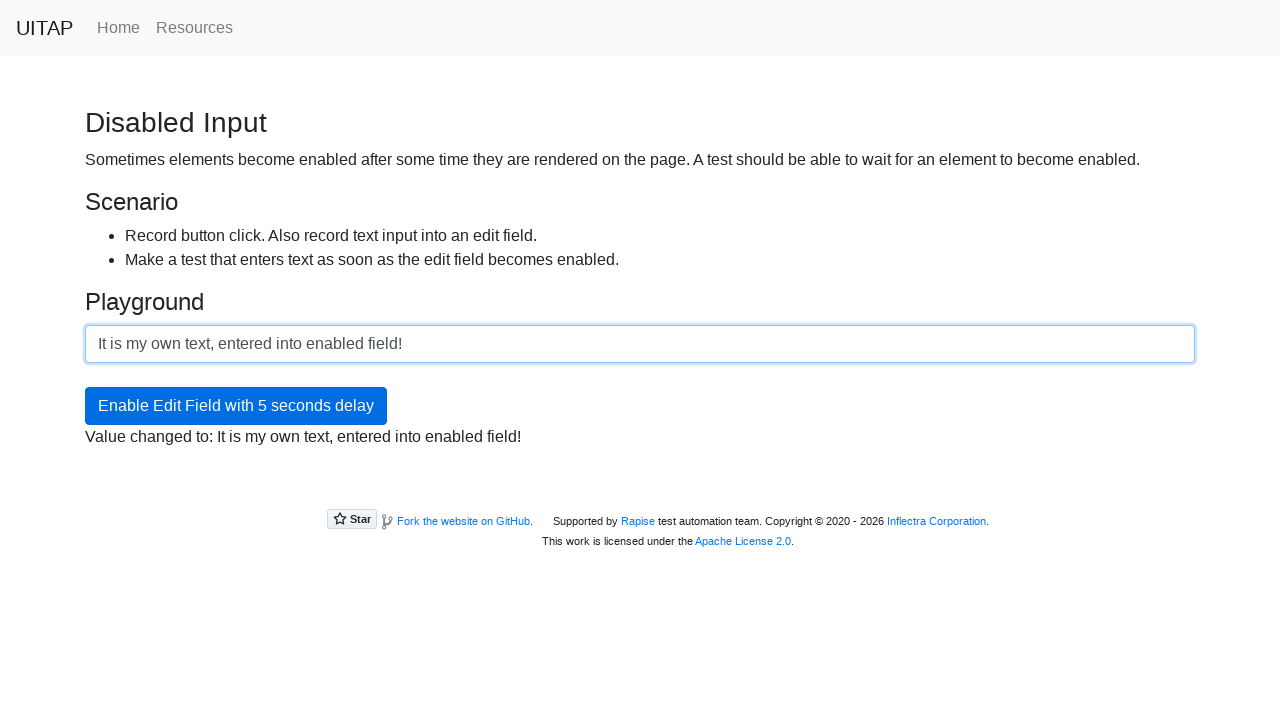

Verified status text updated correctly with the entered value
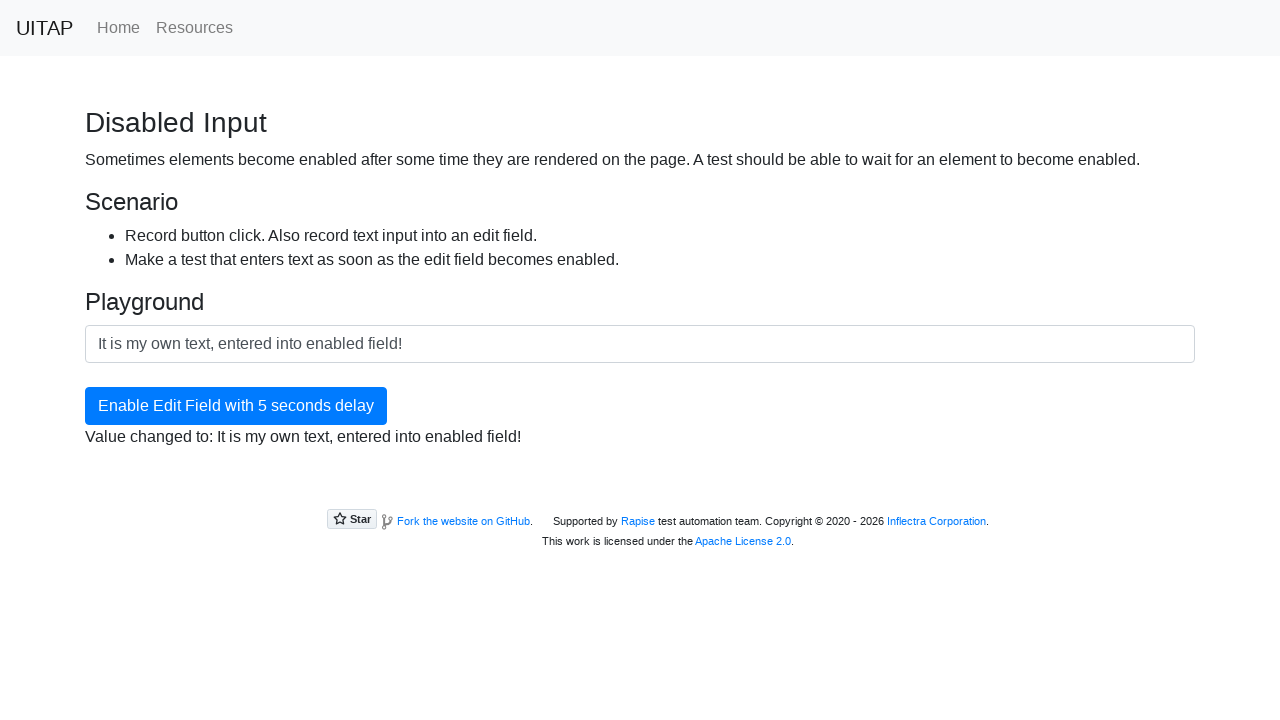

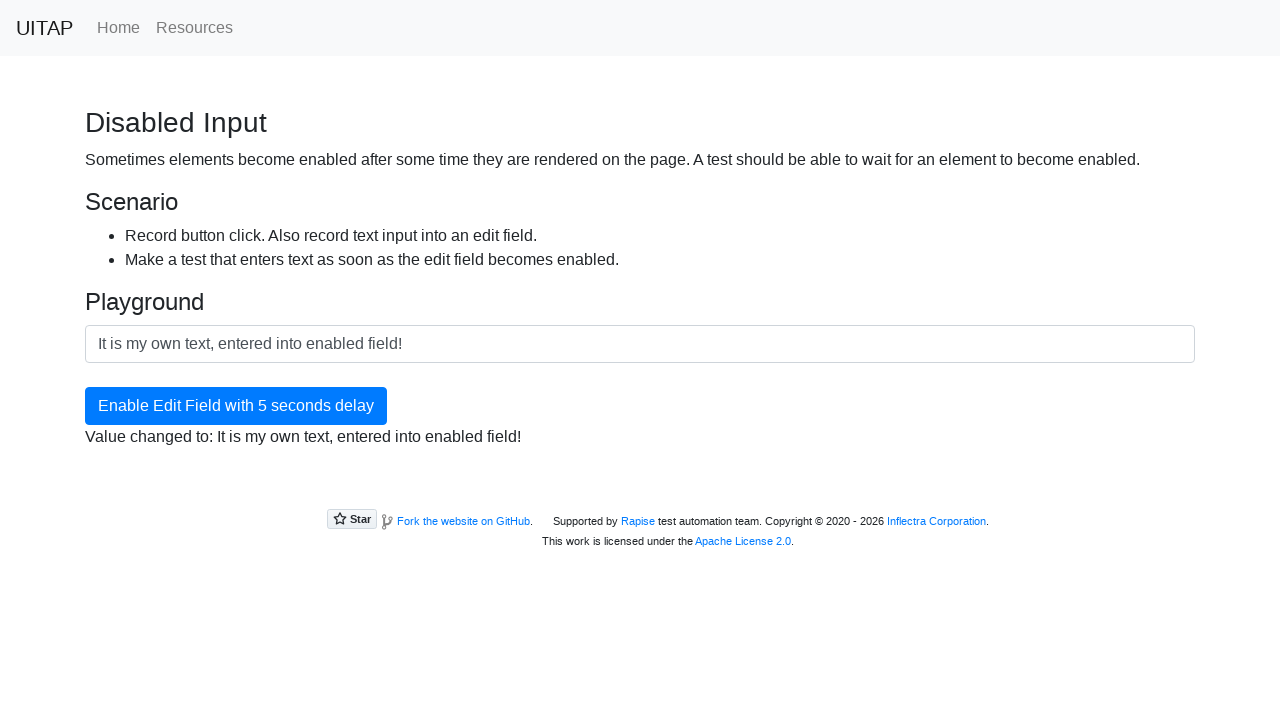